Tests dynamic loading example 1 with similar flow - clicking link, starting load, waiting for result

Starting URL: http://the-internet.herokuapp.com/dynamic_loading

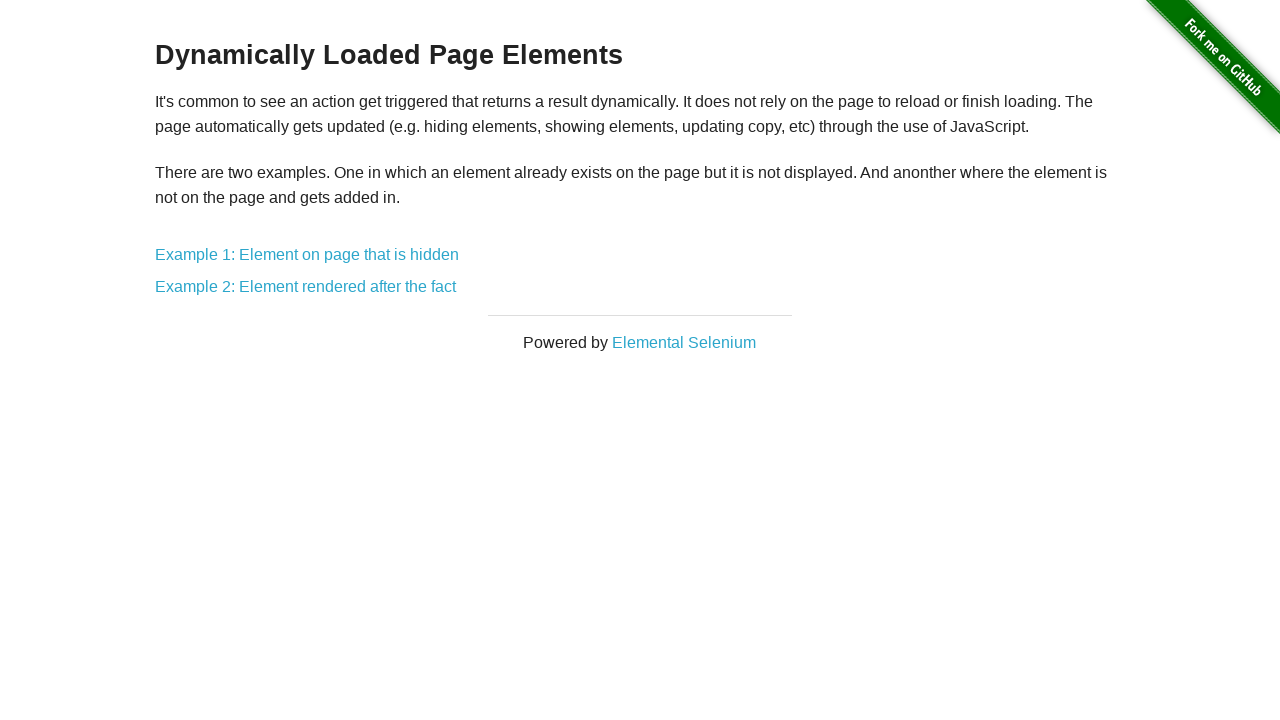

Clicked on Example 1: Element on page that is hidden link at (307, 255) on text=Example 1: Element on page that is hidden
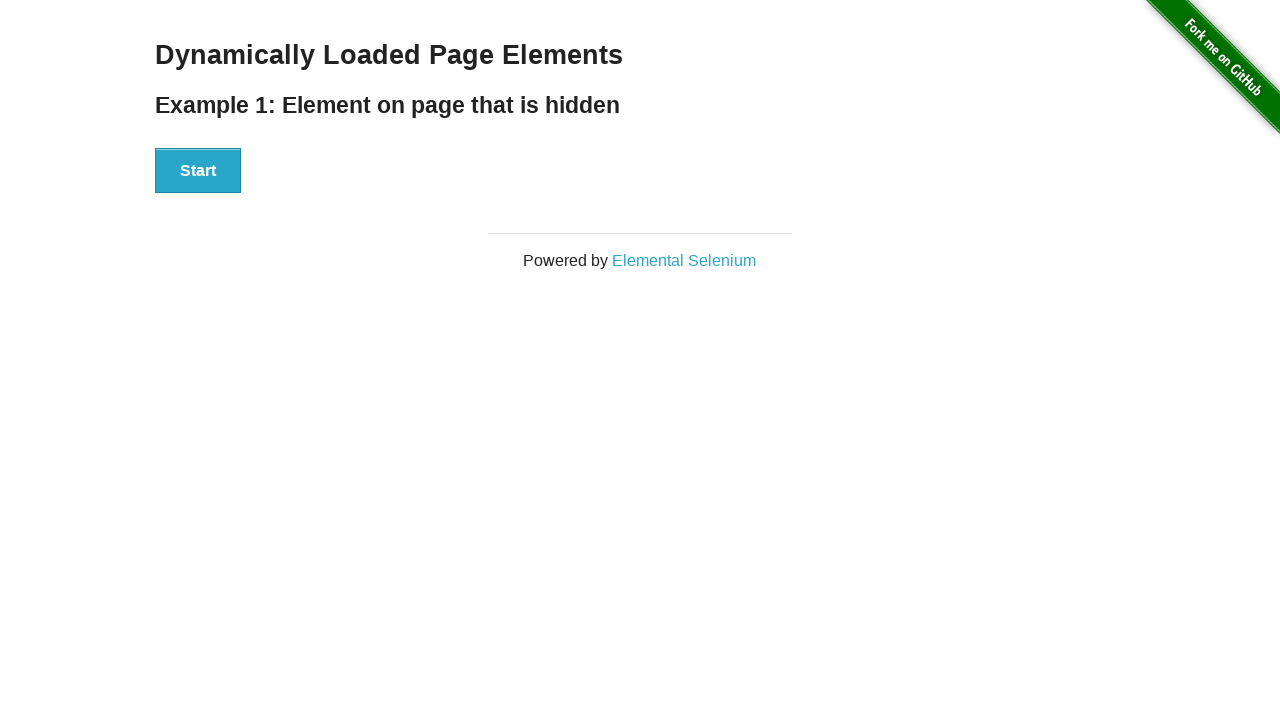

Located the finish text element
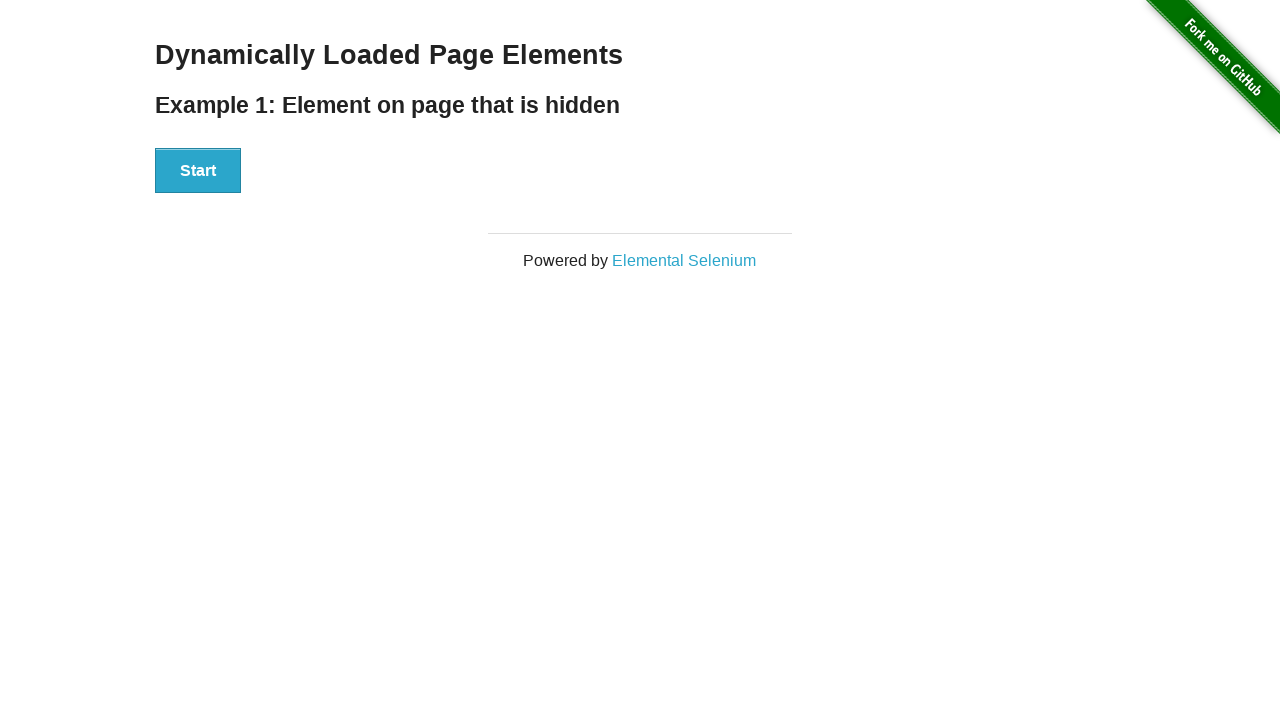

Clicked the start button to begin dynamic loading at (198, 171) on #start button
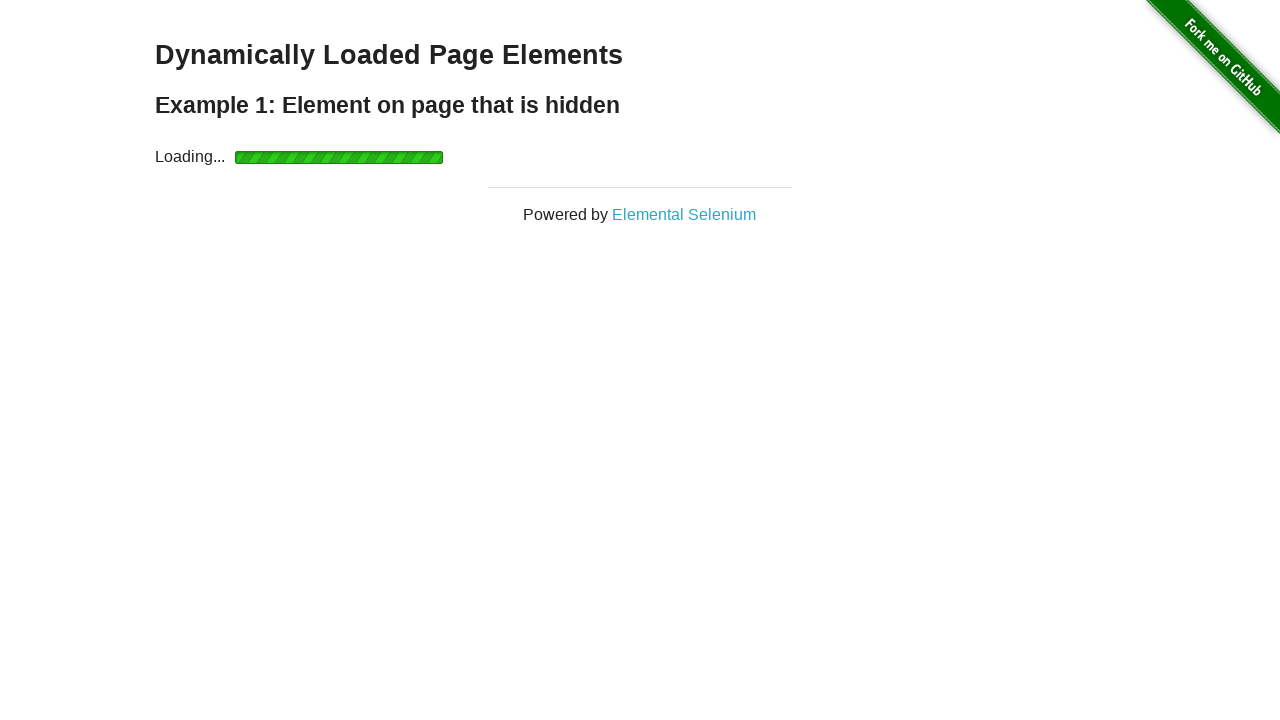

Verified that start section is hidden after button click
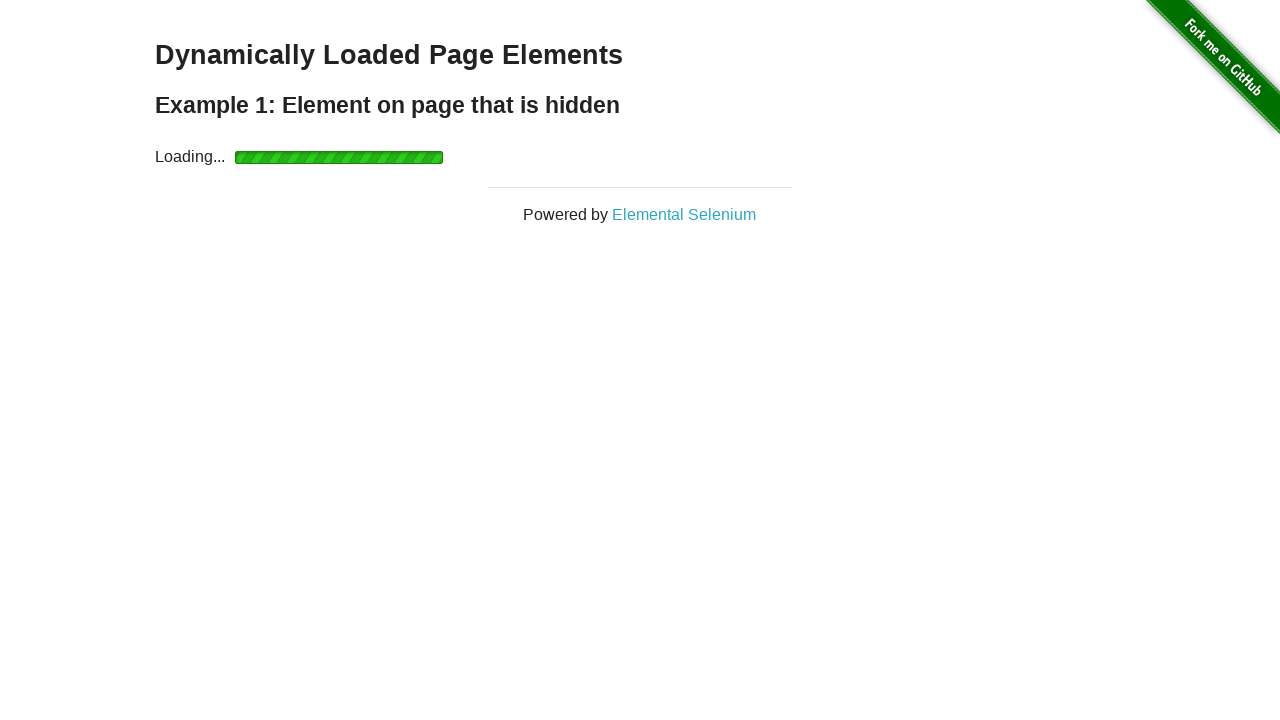

Waited for loading indicator to disappear
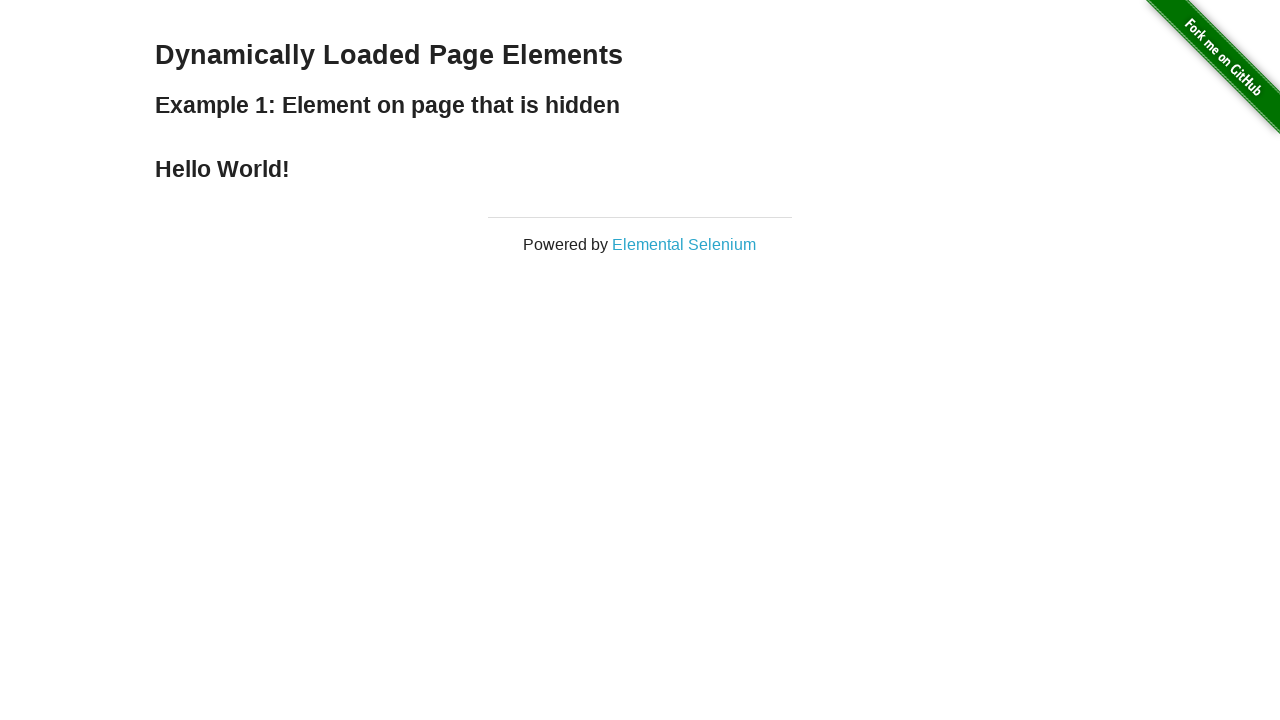

Verified that finish text displays 'Hello World!'
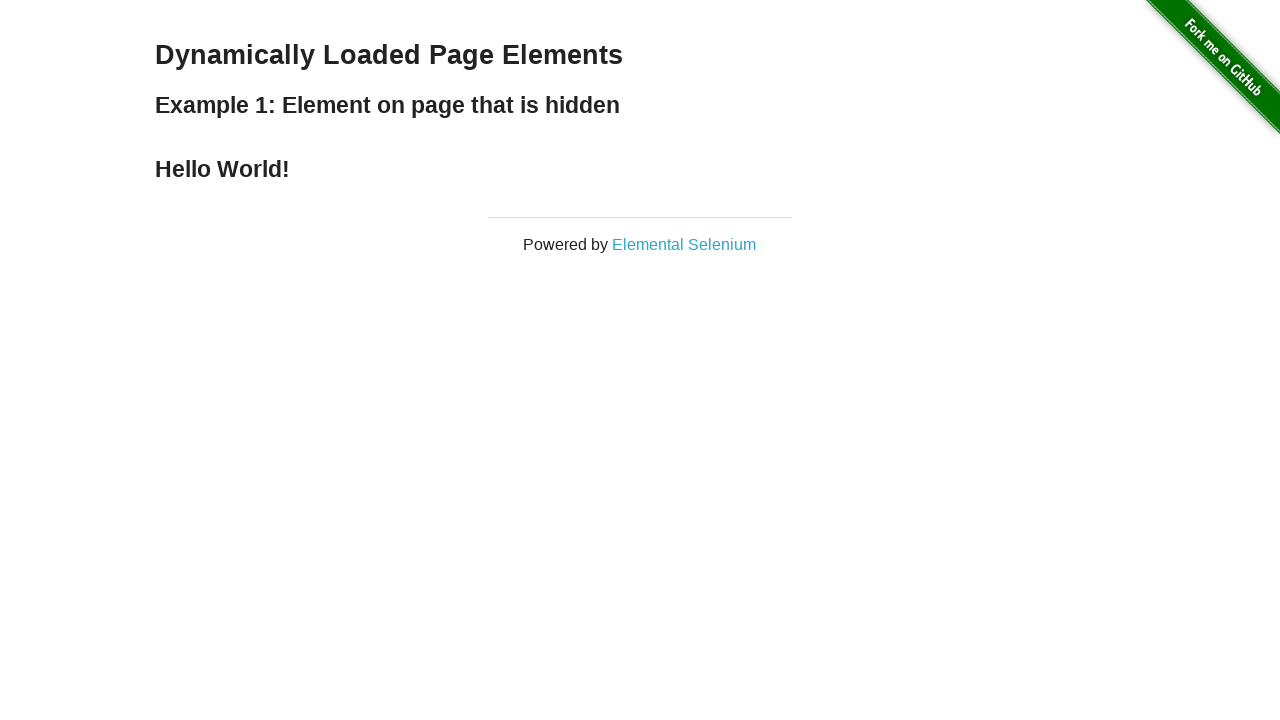

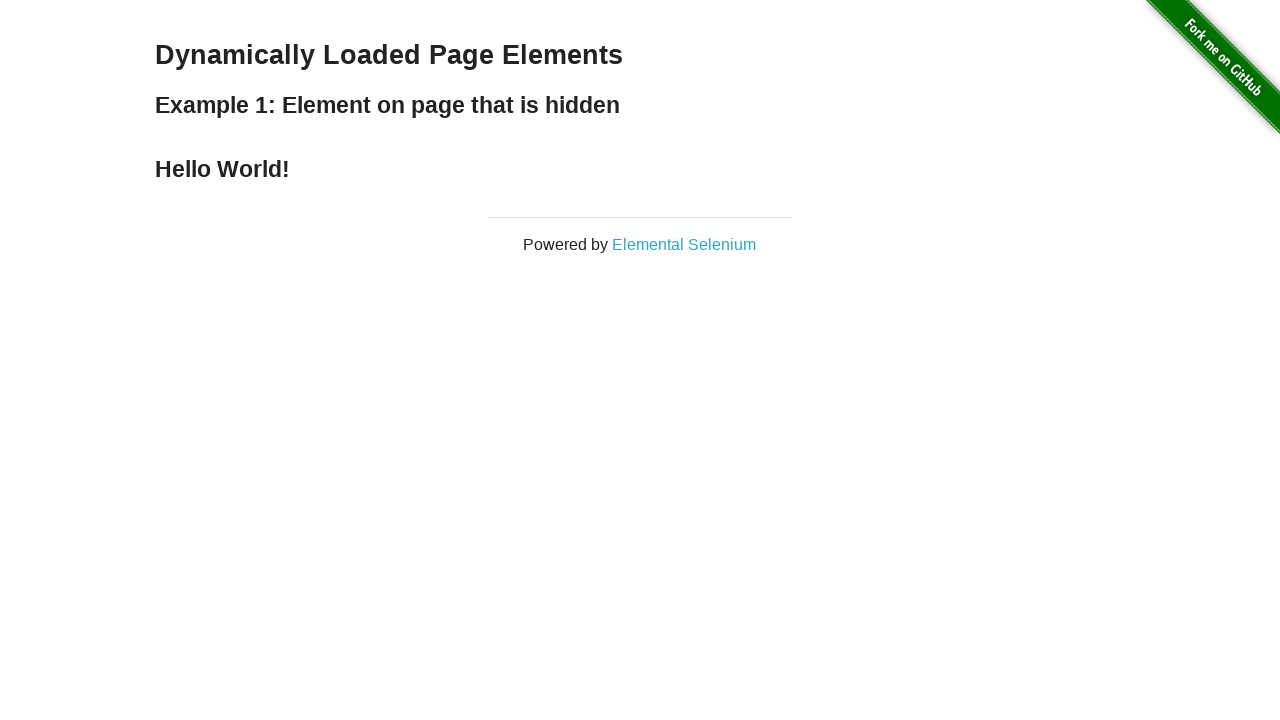